Tests form input interaction by typing text in uppercase using keyboard modifiers in a firstname field

Starting URL: https://awesomeqa.com/practice.html

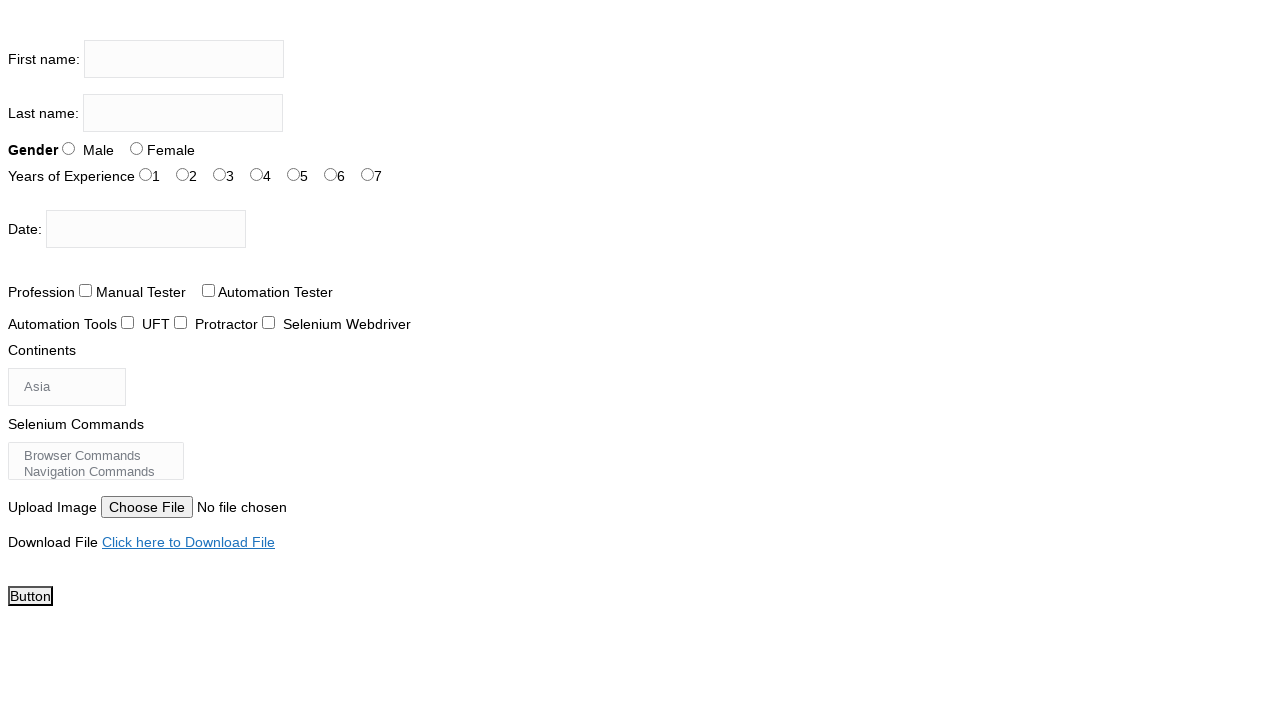

Filled firstname field with 'THE TESTING ACADEMY' using uppercase text on input[name='firstname']
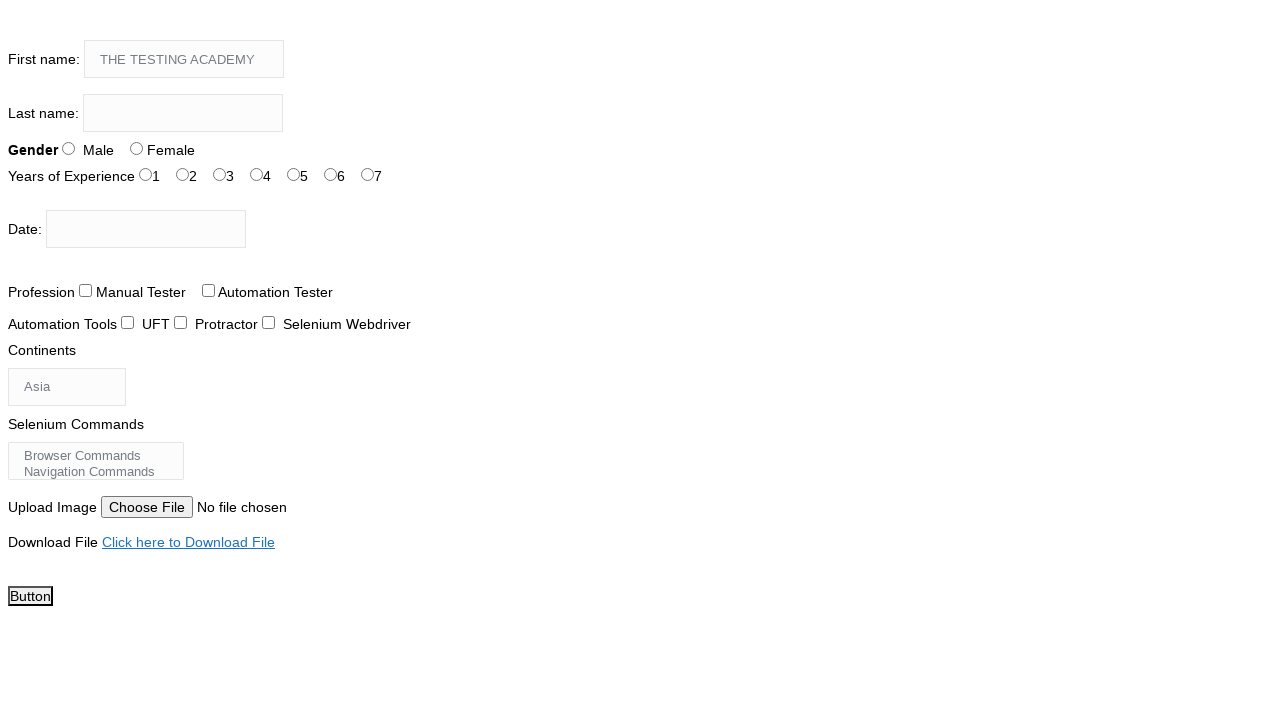

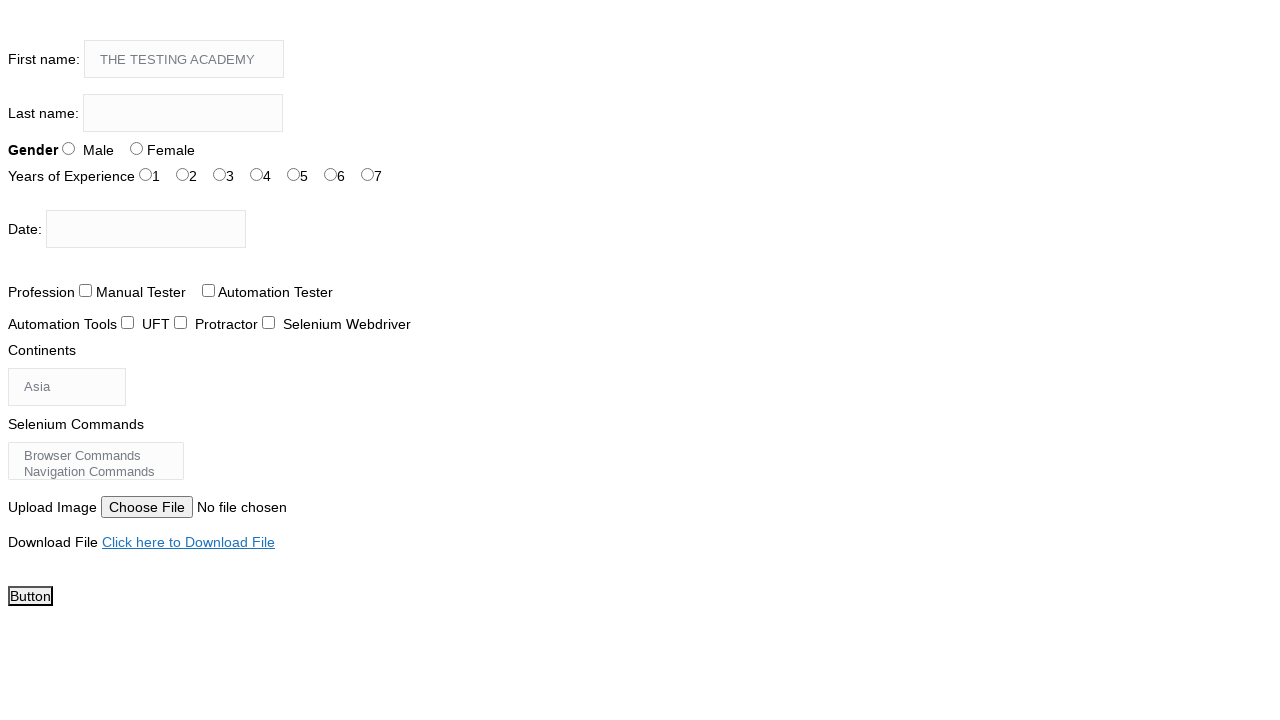